Tests a web form by filling text input, password field, and textarea, then submitting and verifying the success message.

Starting URL: https://www.selenium.dev/selenium/web/web-form.html

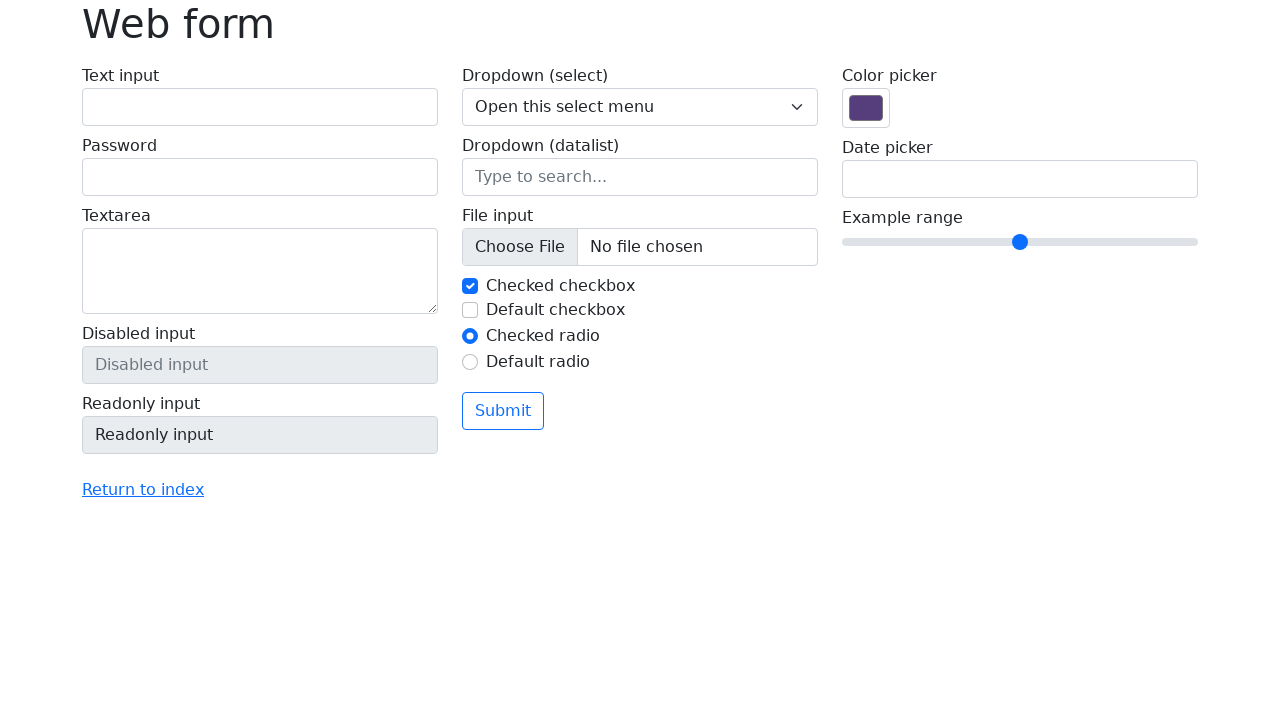

Filled text input field with 'Selenium' on input[name='my-text']
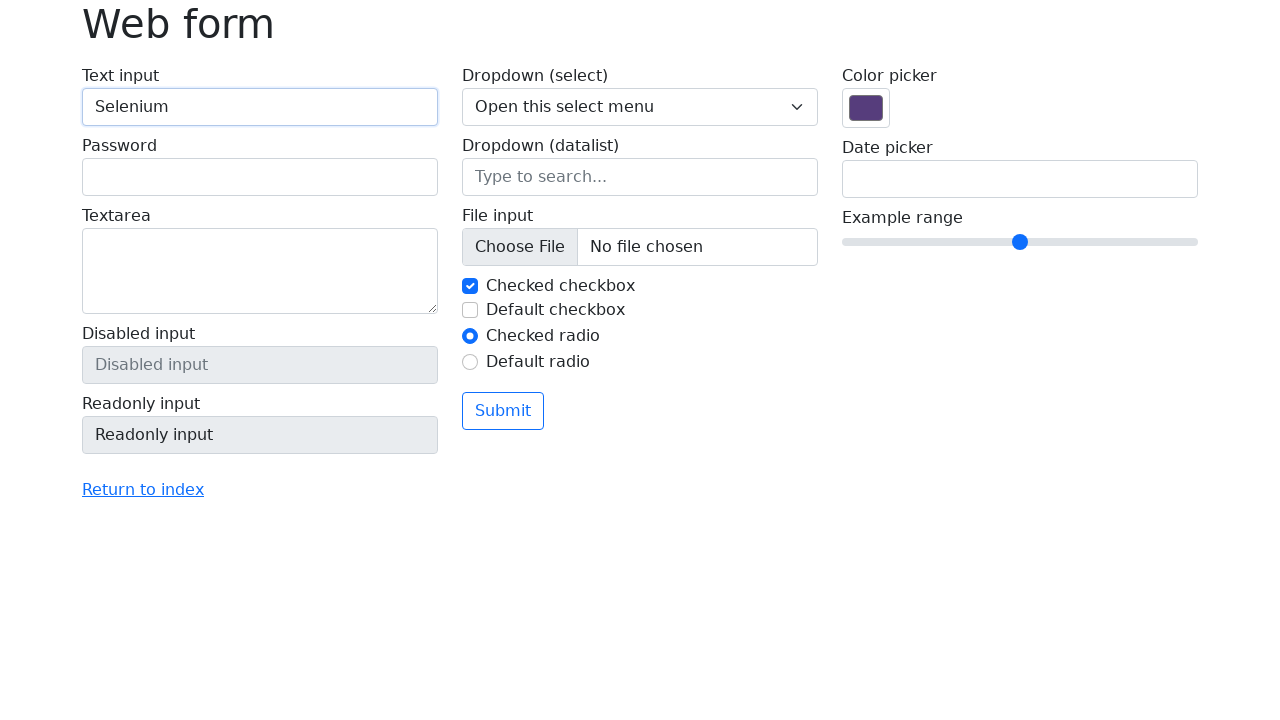

Filled password field with 'WebSel1' on input[name='my-password']
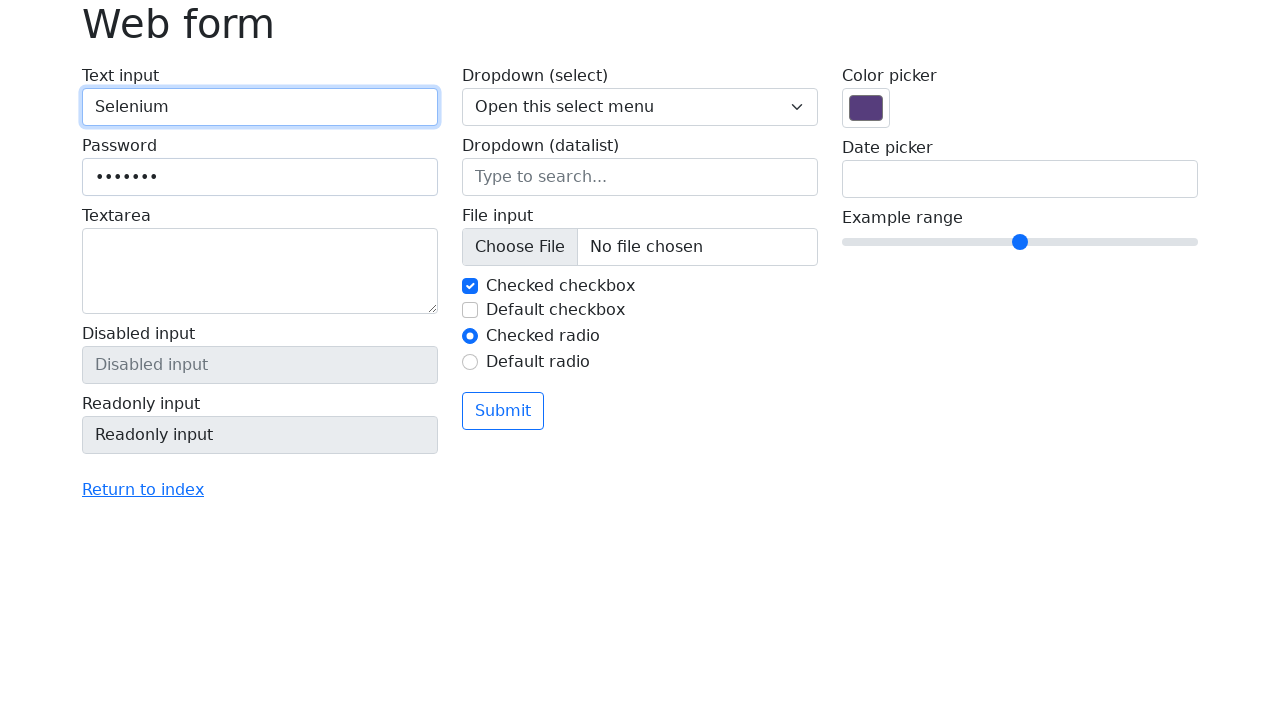

Filled textarea with 'I am working with Selenium' on textarea
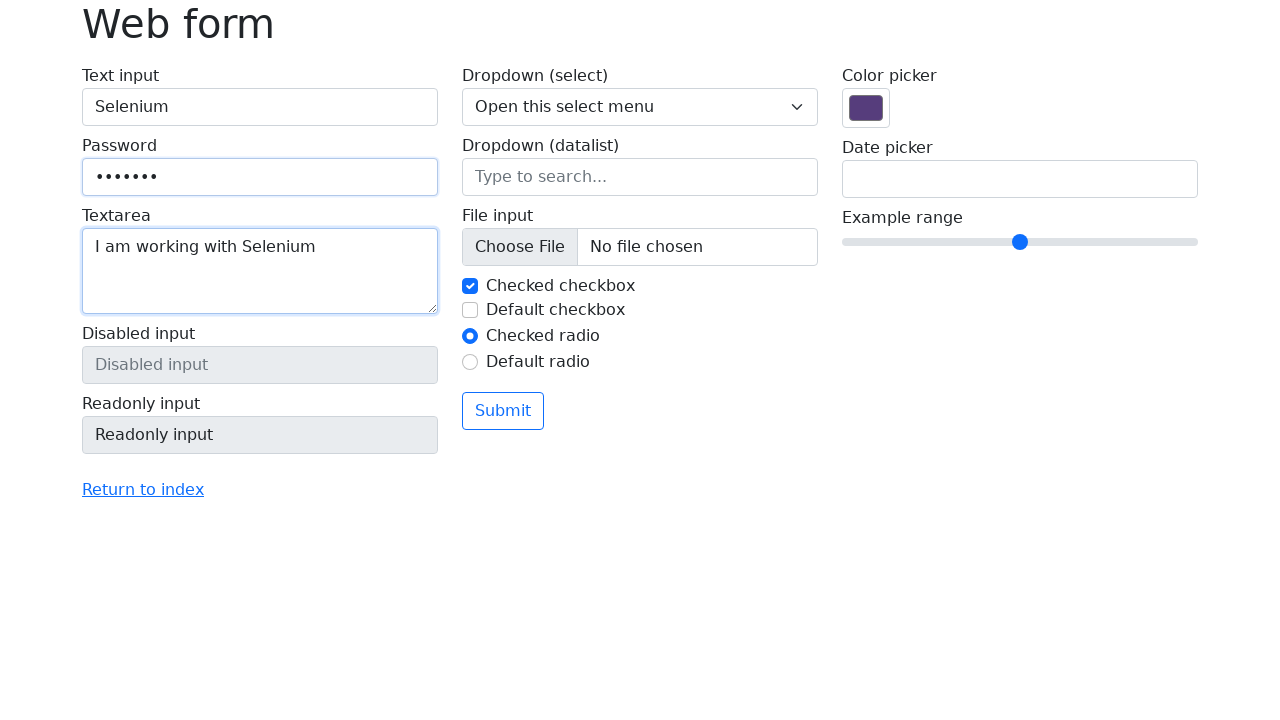

Clicked submit button to submit the form at (503, 411) on button
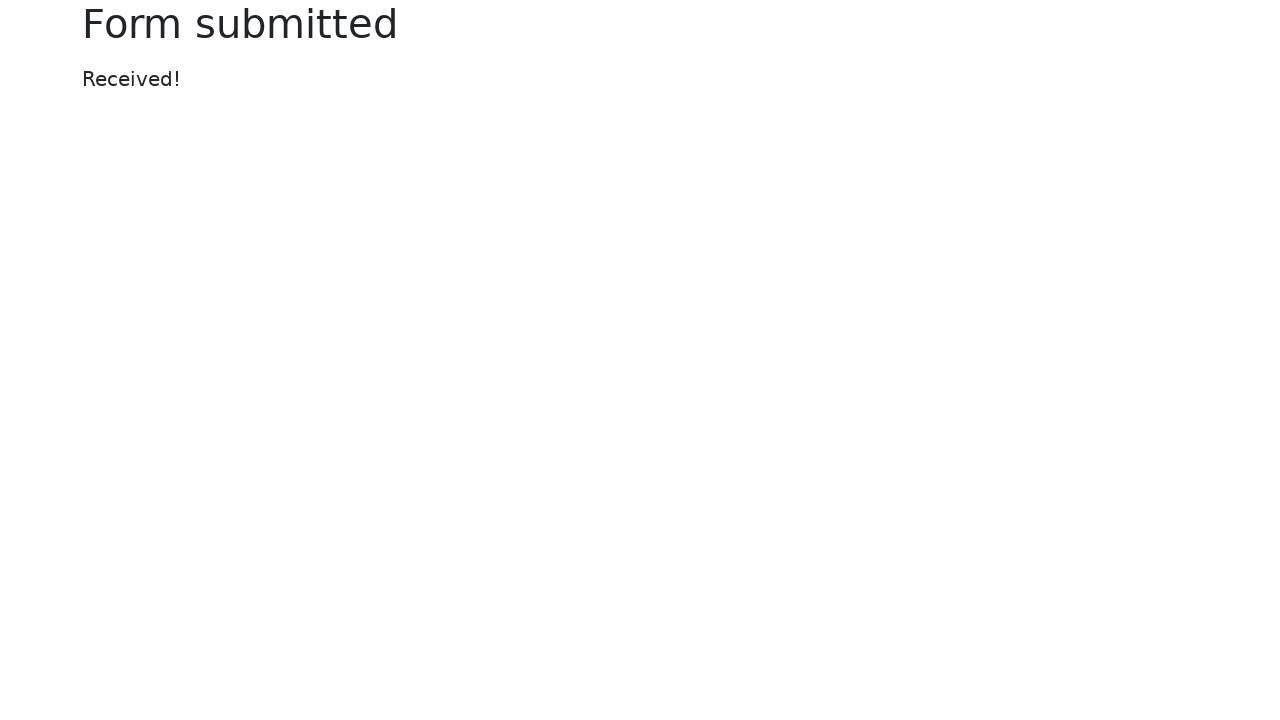

Success message appeared on the page
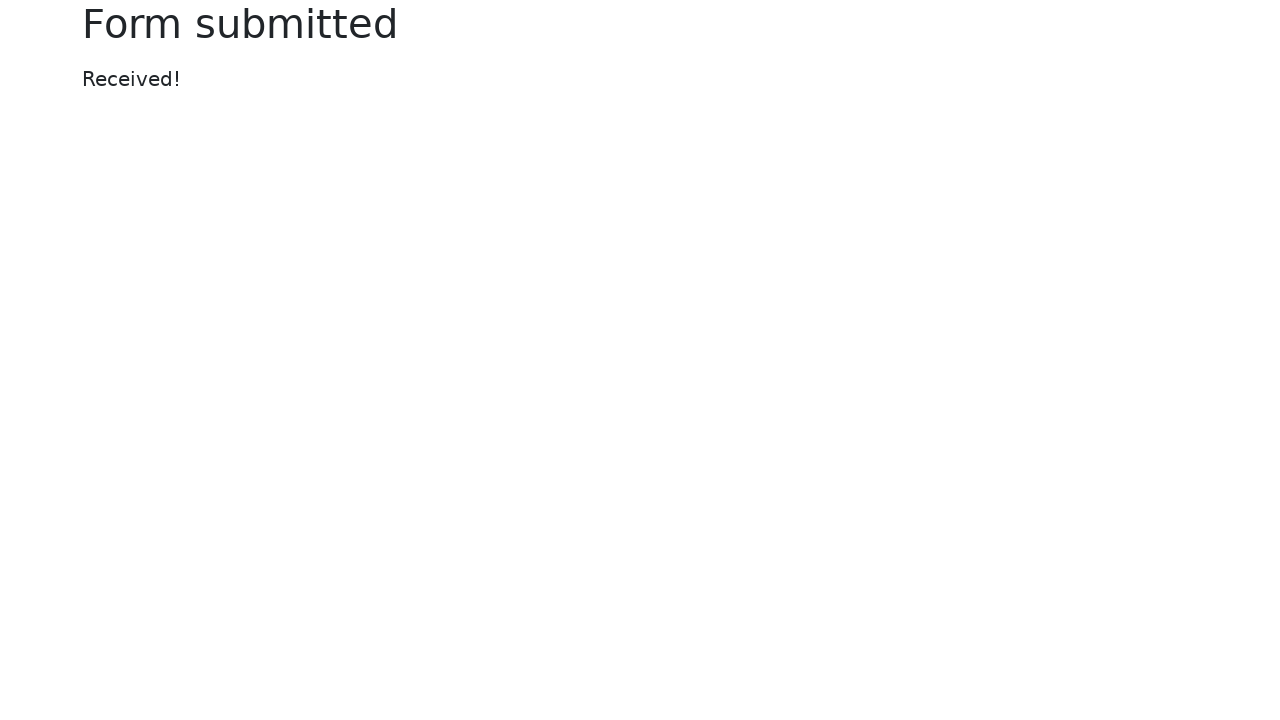

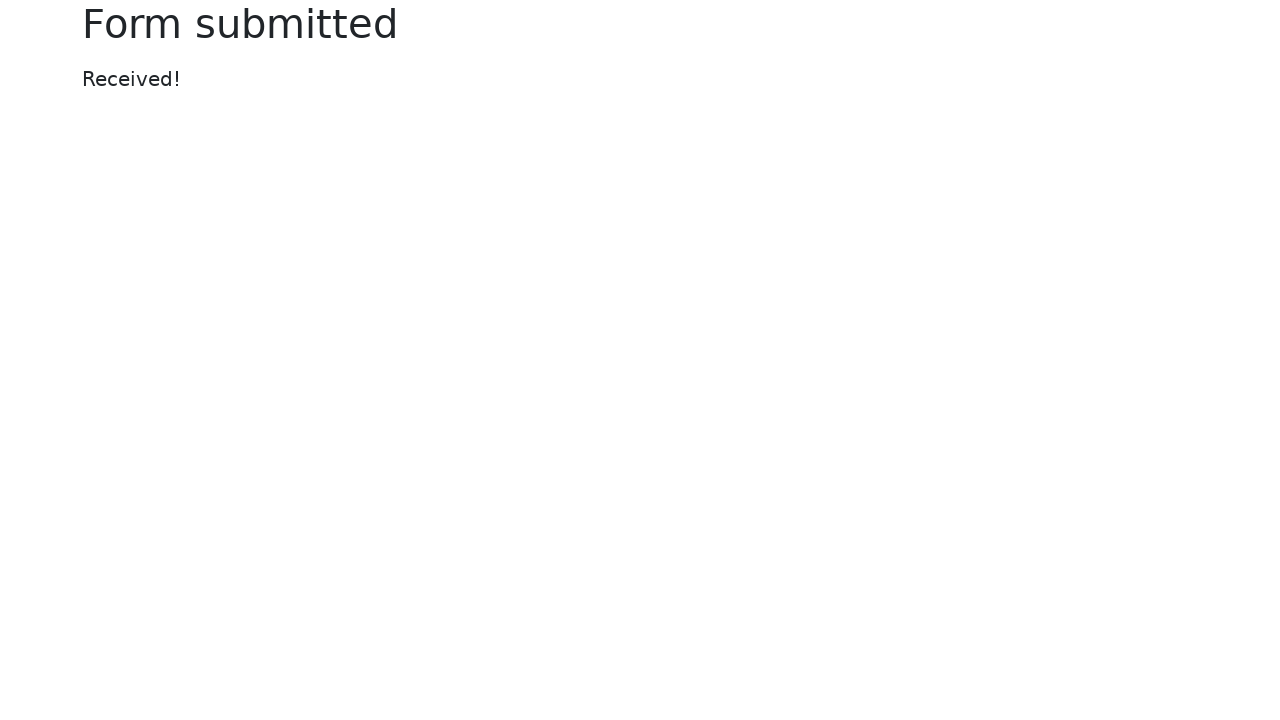